Tests highlighting the currently applied filter by clicking through filter links

Starting URL: https://demo.playwright.dev/todomvc

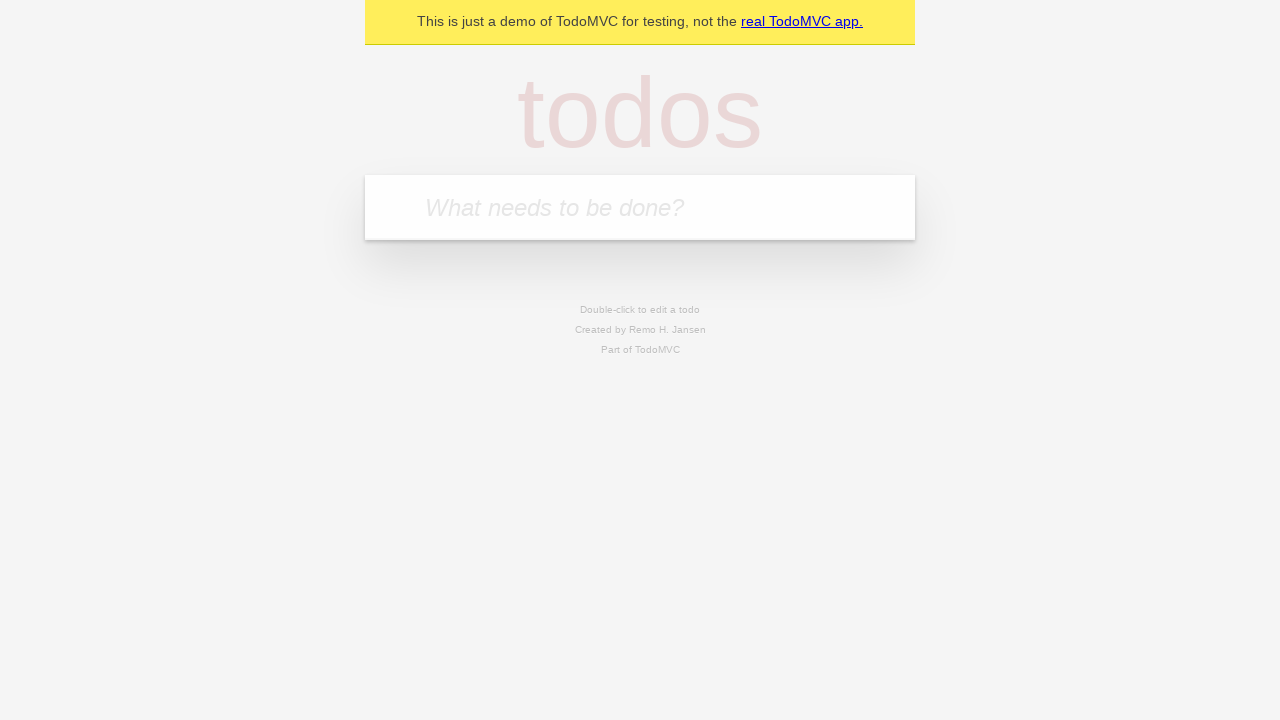

Filled todo input with 'buy some cheese' on internal:attr=[placeholder="What needs to be done?"i]
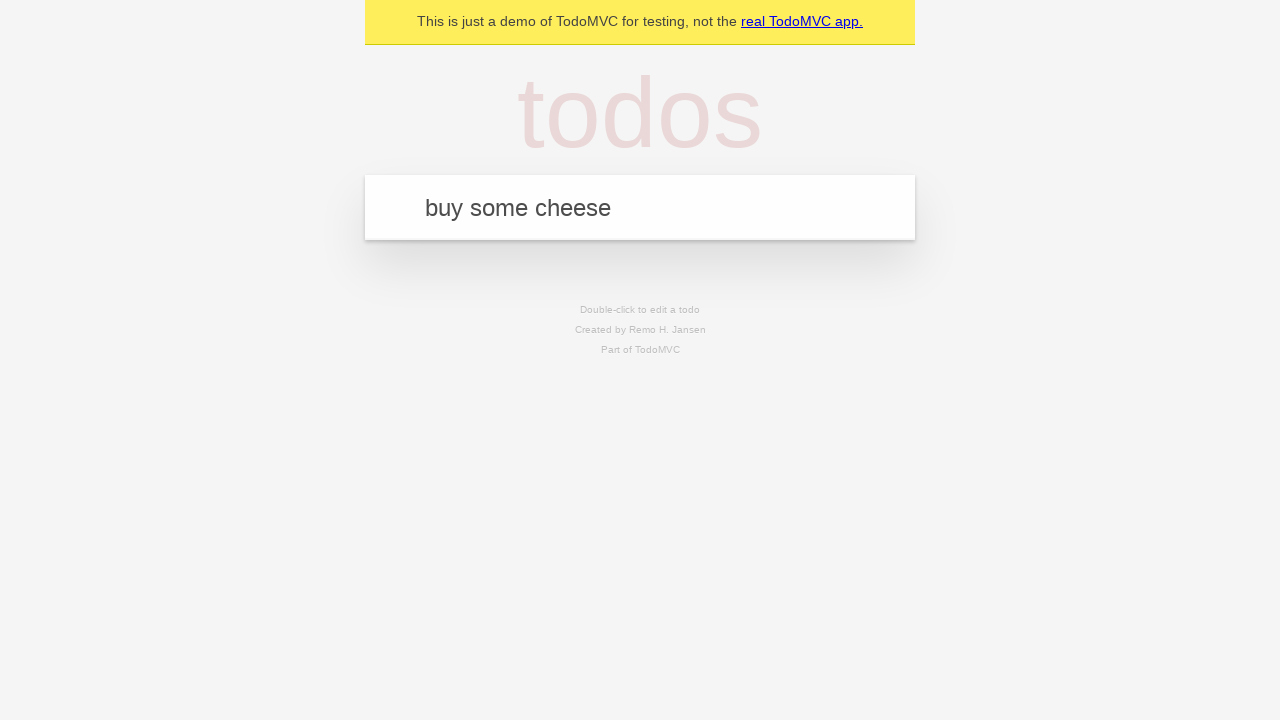

Pressed Enter to create todo 'buy some cheese' on internal:attr=[placeholder="What needs to be done?"i]
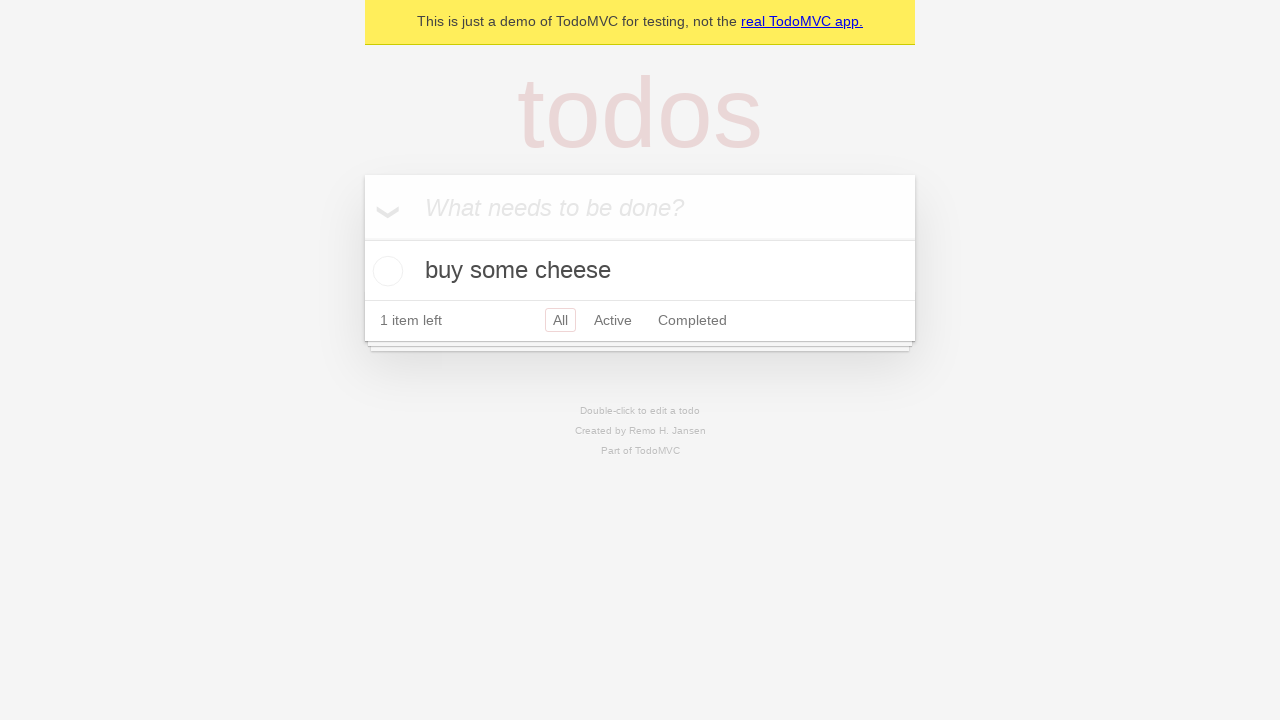

Filled todo input with 'feed the cat' on internal:attr=[placeholder="What needs to be done?"i]
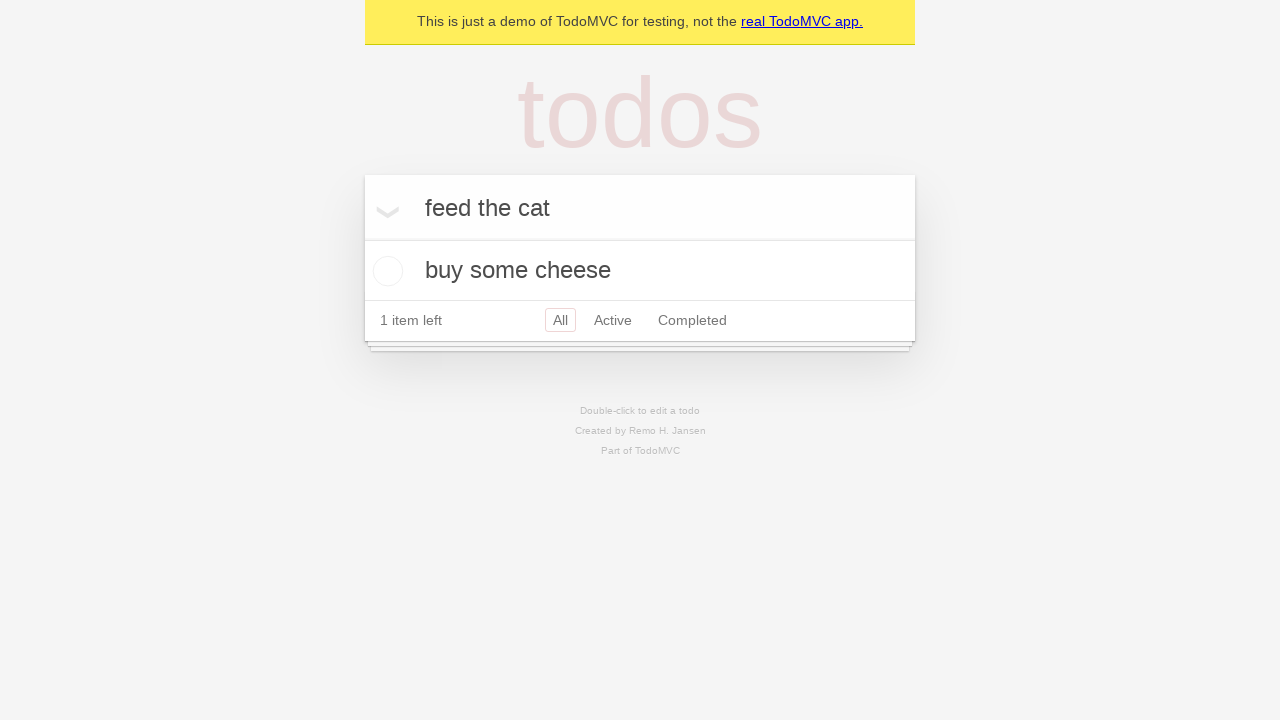

Pressed Enter to create todo 'feed the cat' on internal:attr=[placeholder="What needs to be done?"i]
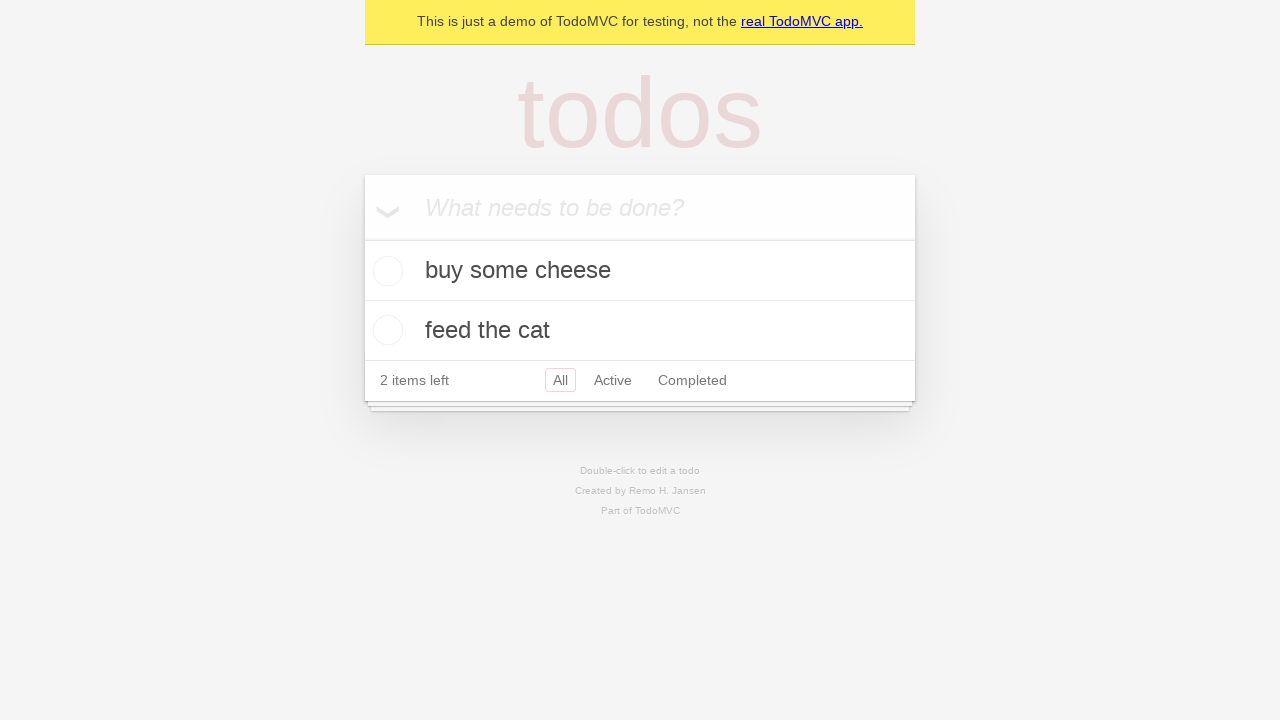

Filled todo input with 'book a doctors appointment' on internal:attr=[placeholder="What needs to be done?"i]
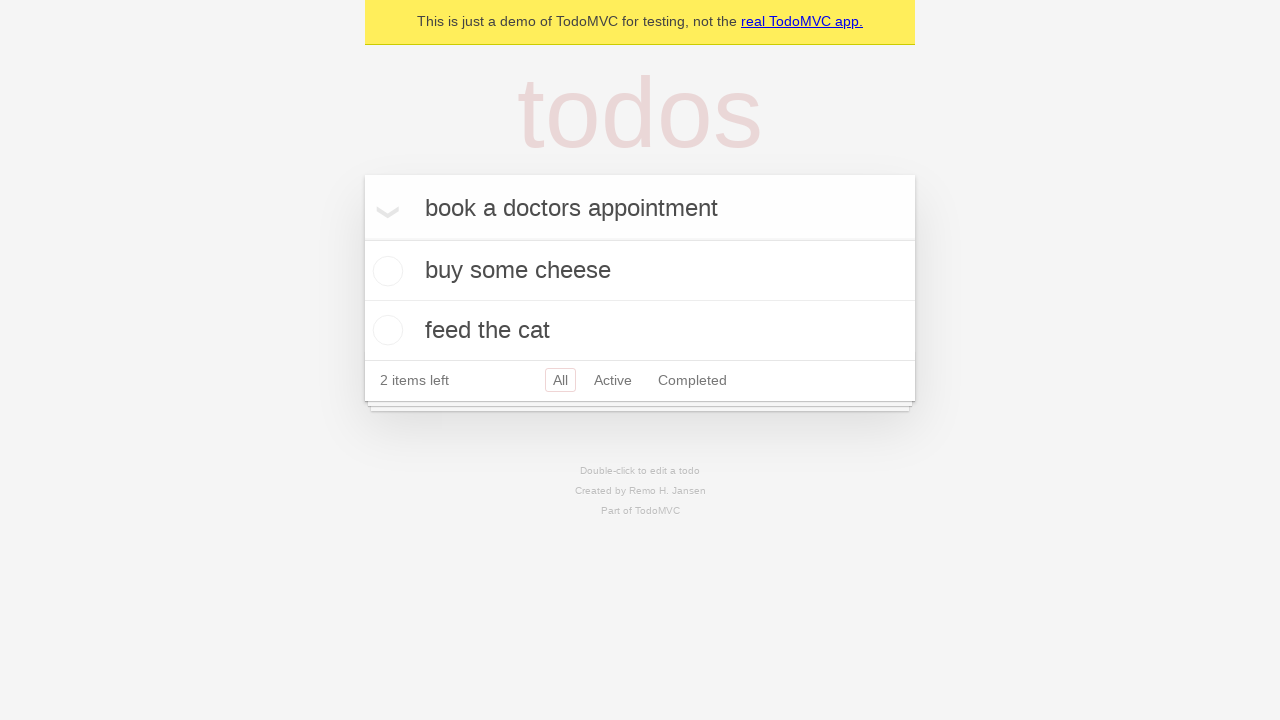

Pressed Enter to create todo 'book a doctors appointment' on internal:attr=[placeholder="What needs to be done?"i]
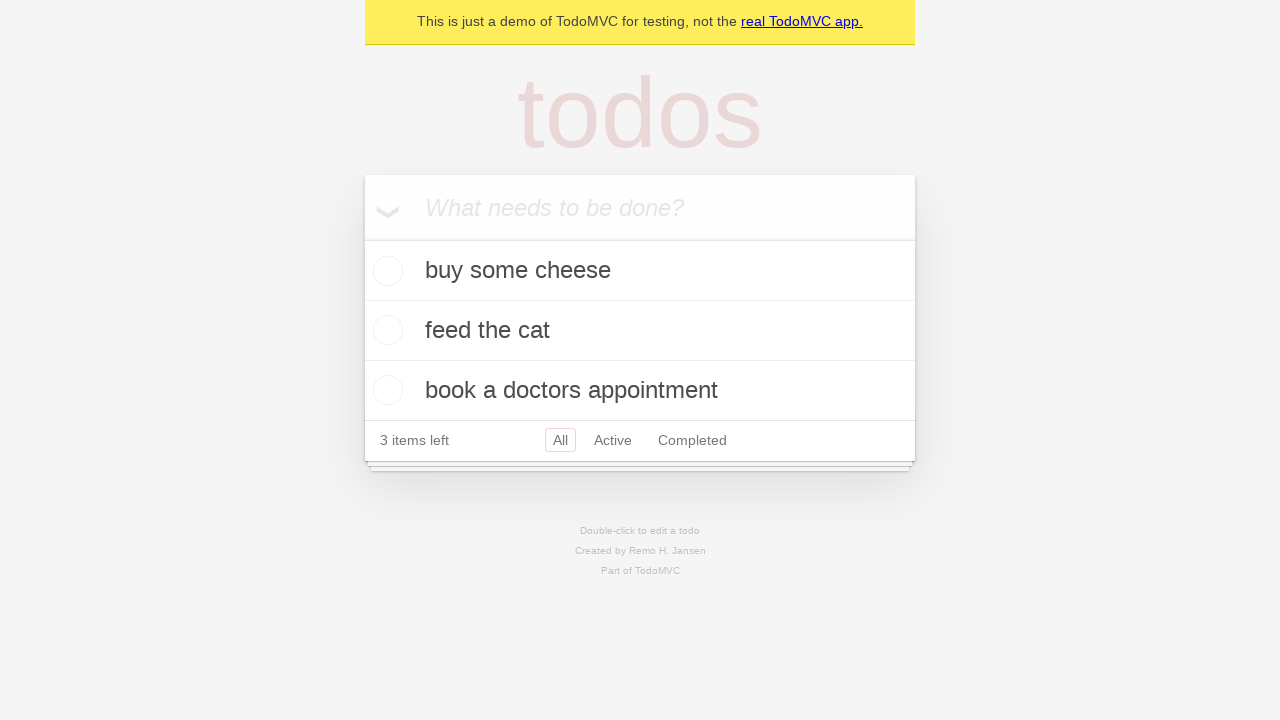

Clicked Active filter link at (613, 440) on internal:role=link[name="Active"i]
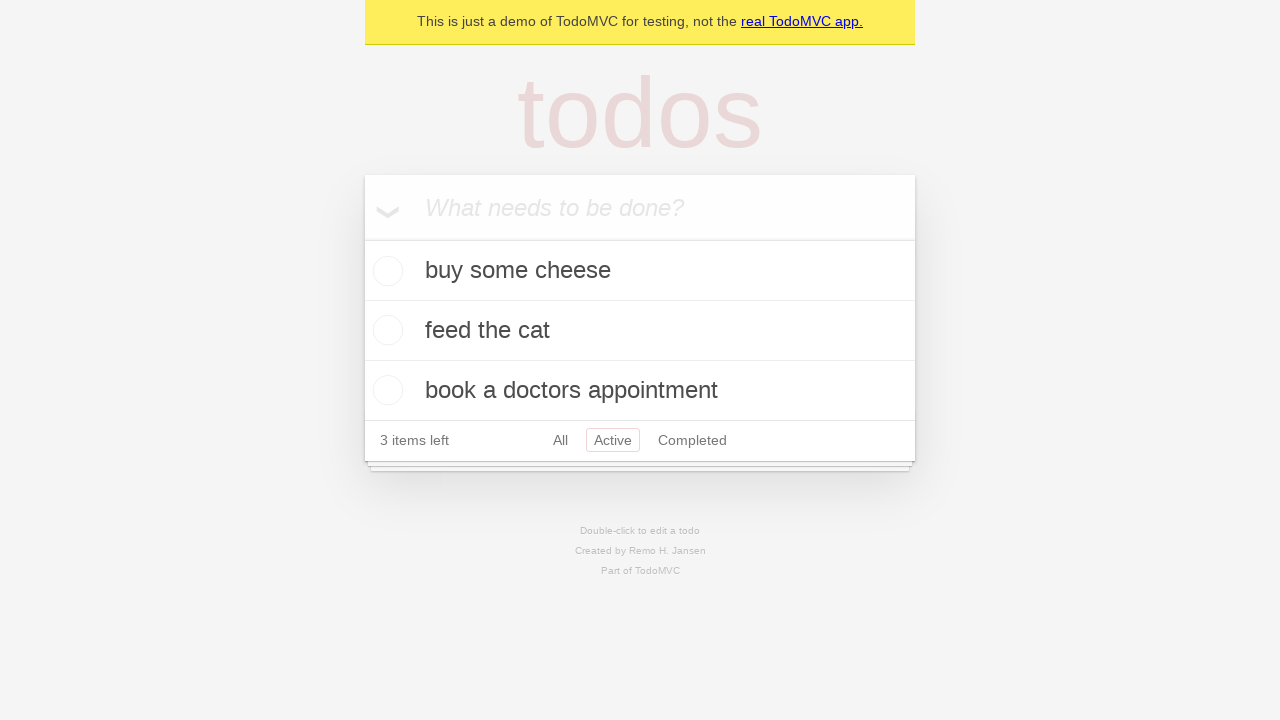

Clicked Completed filter link at (692, 440) on internal:role=link[name="Completed"i]
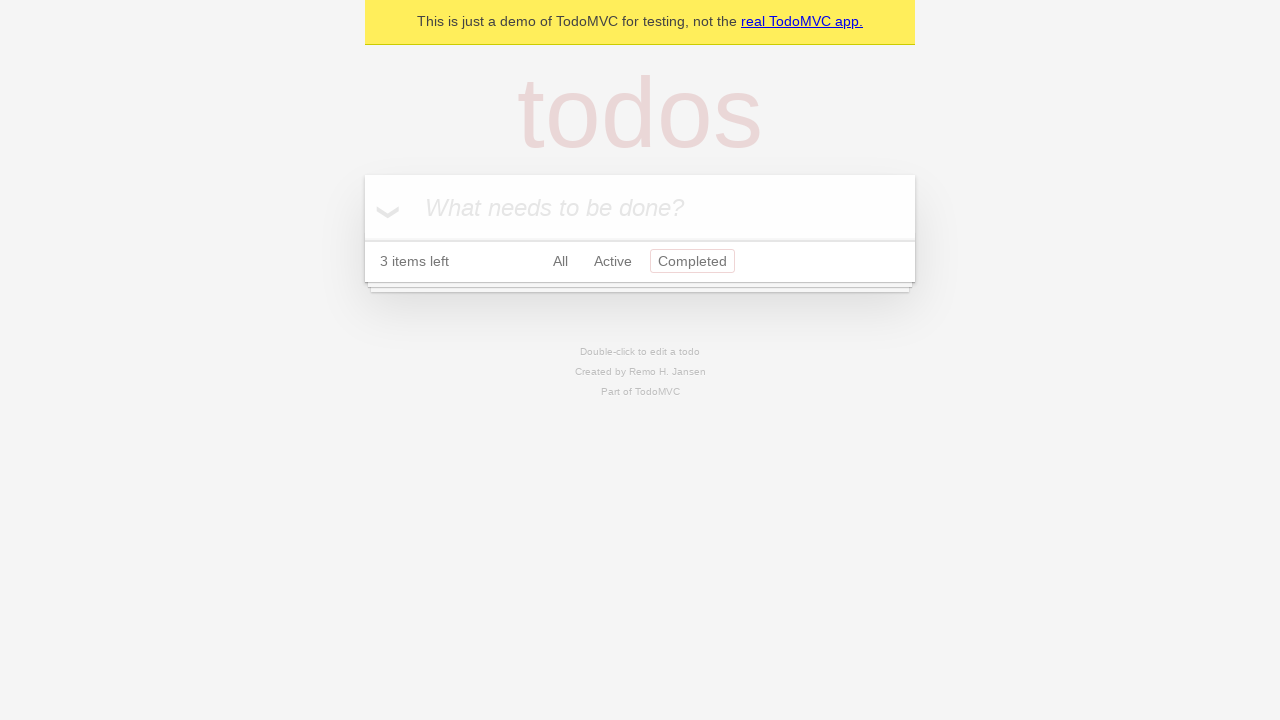

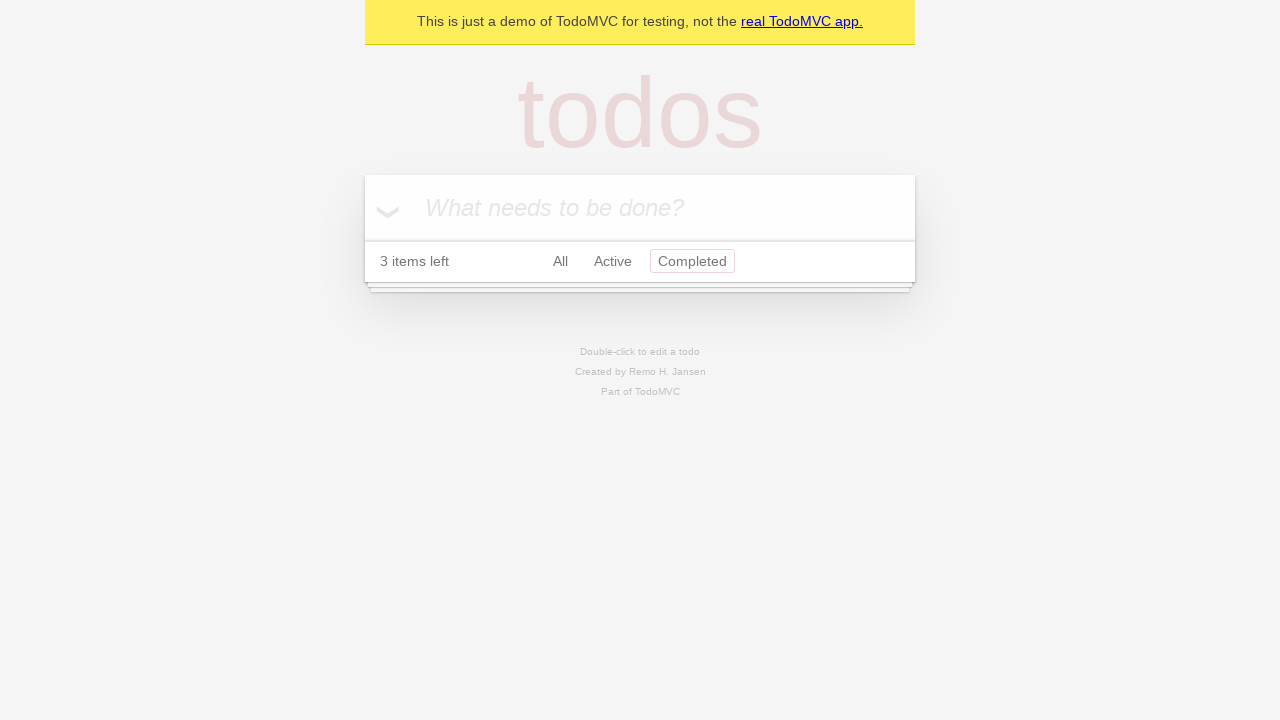